Tests browser confirm dialog functionality by clicking a confirm button that triggers an alert, then interacting with the alert dialog.

Starting URL: https://seleniumautomationpractice.blogspot.com/2018/01/blog-post.html

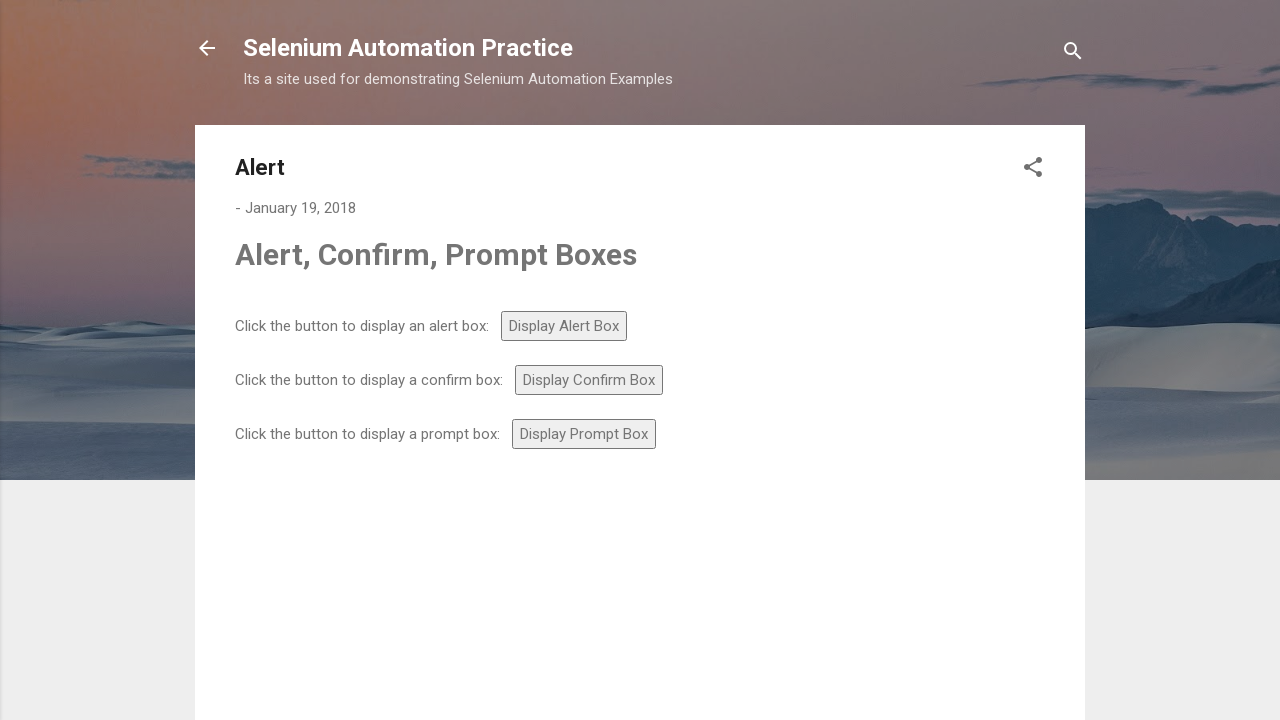

Clicked confirm button to trigger alert dialog at (589, 380) on #confirm
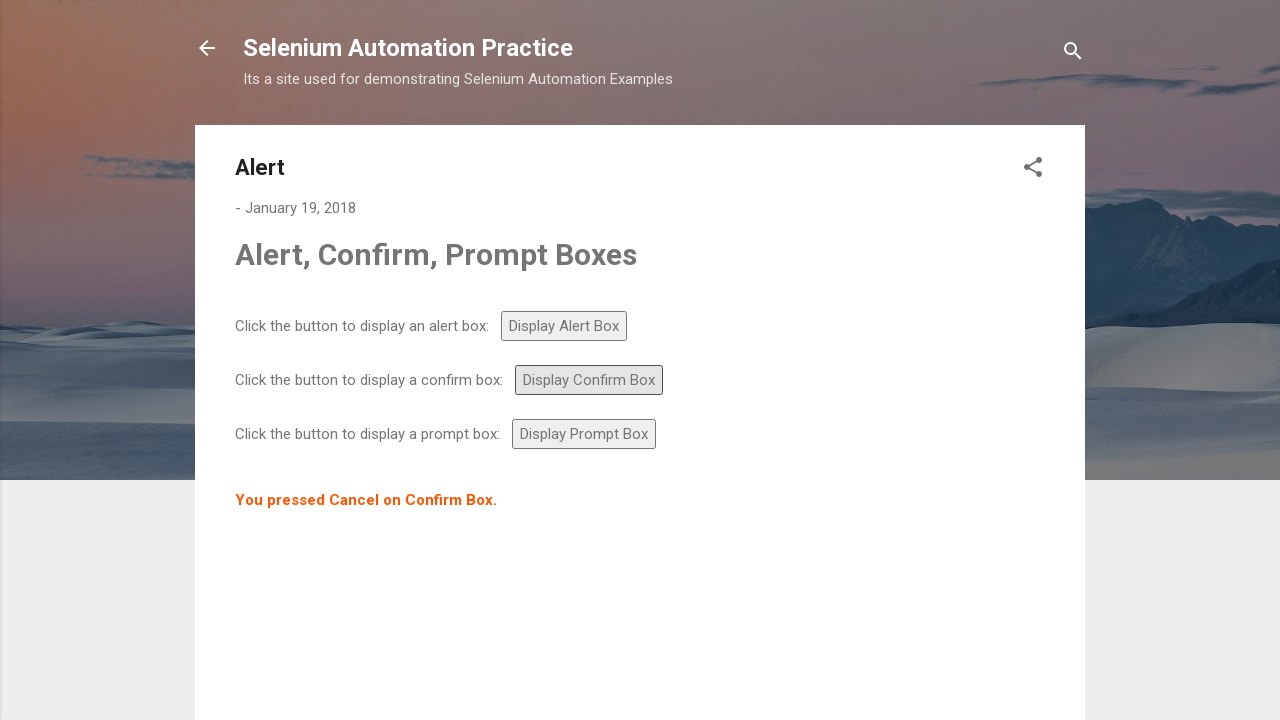

Set up dialog handler to accept confirm dialogs
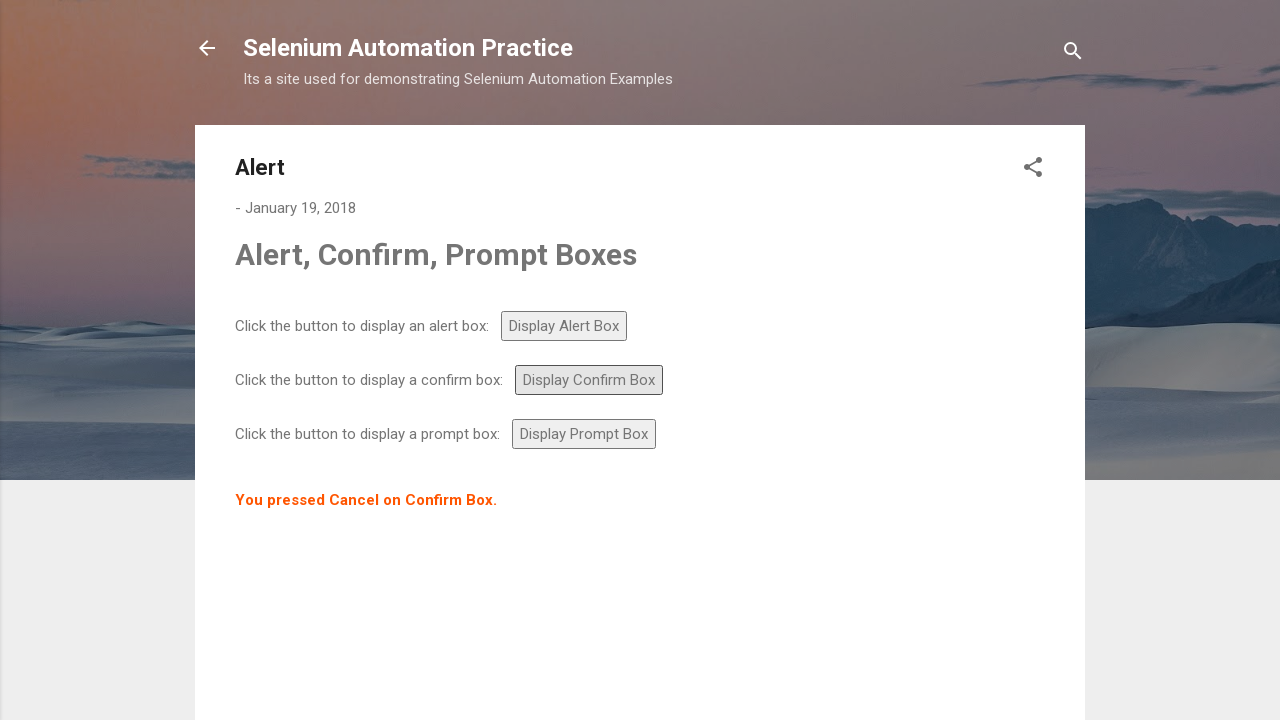

Clicked confirm button again to trigger and handle the dialog at (589, 380) on #confirm
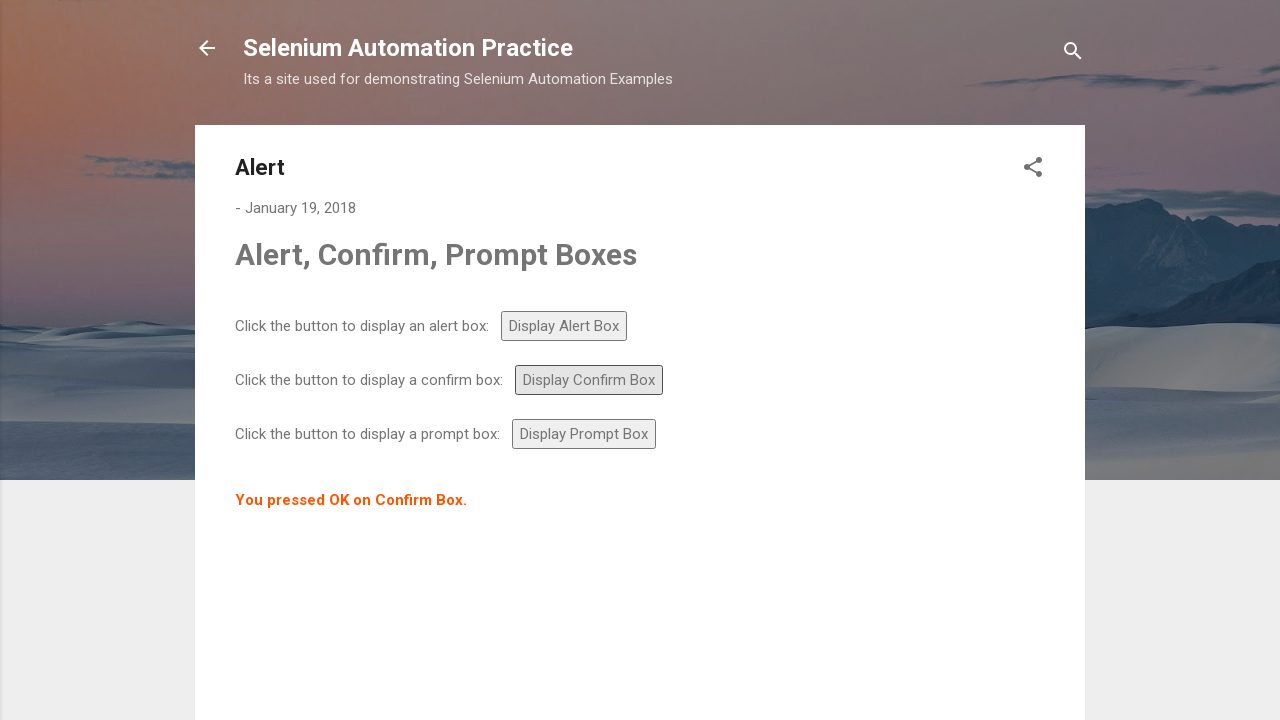

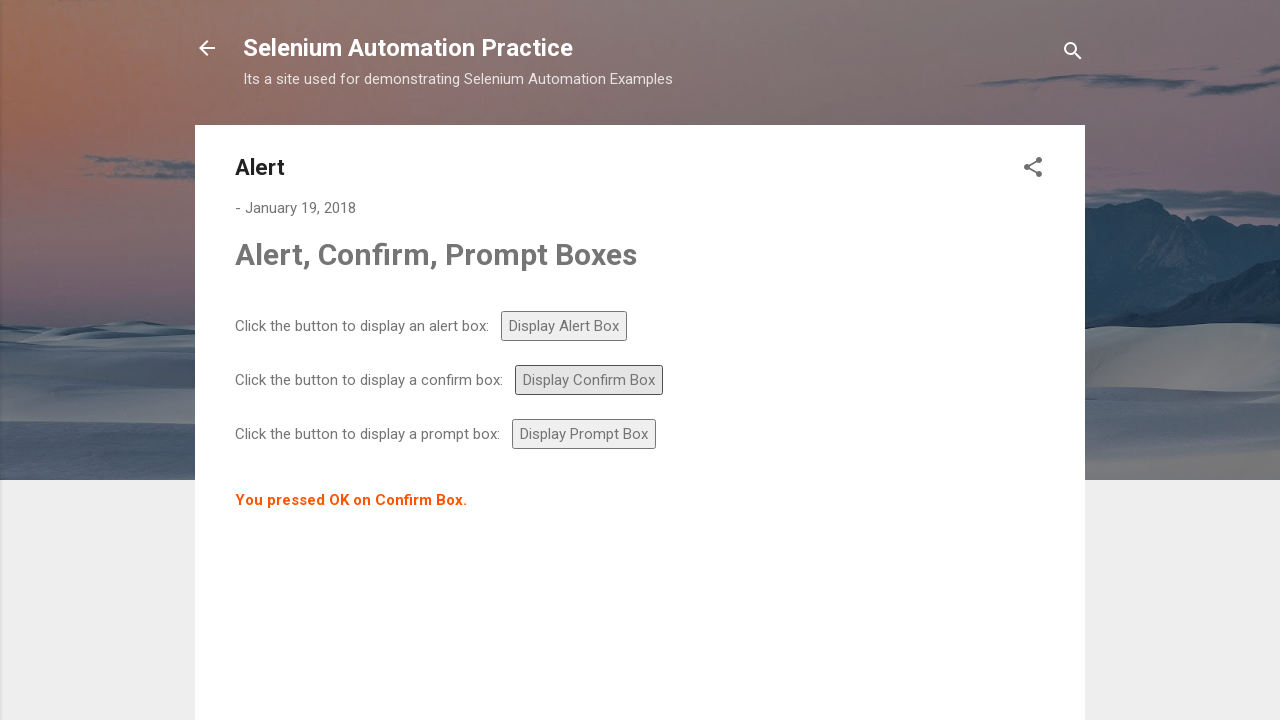